Tests that clicking 'Clear completed' removes completed items from the list.

Starting URL: https://demo.playwright.dev/todomvc

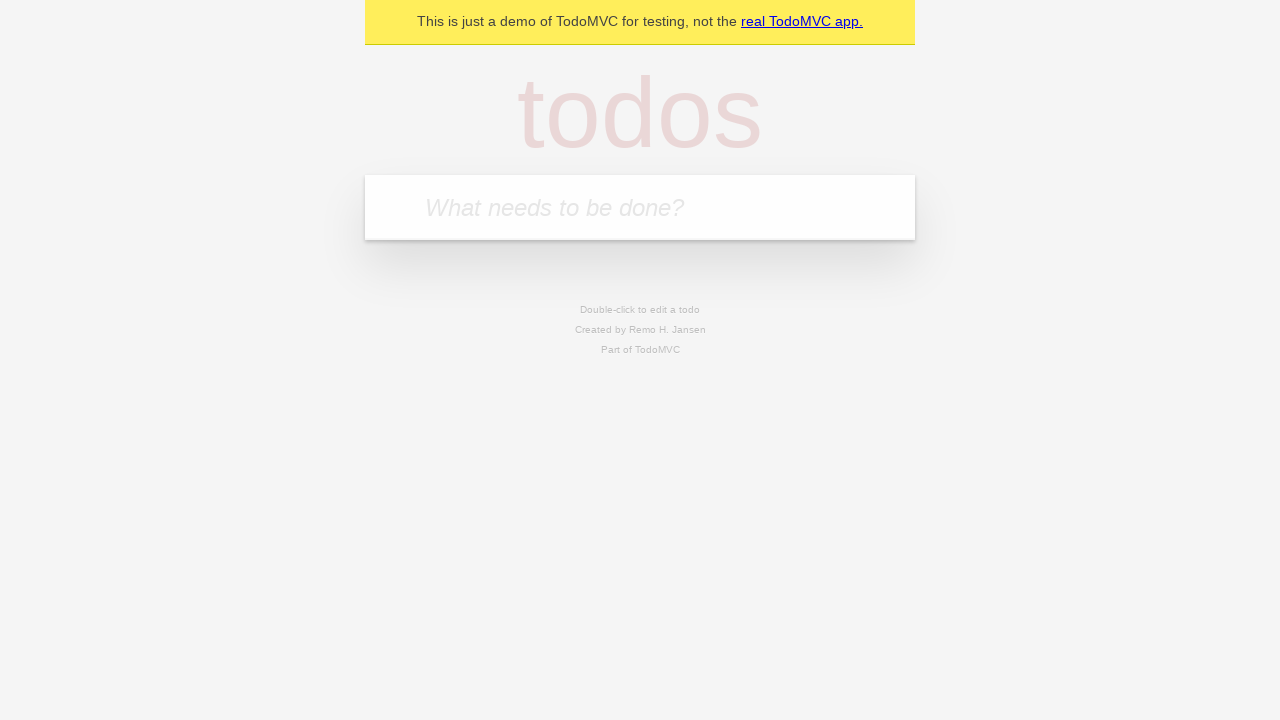

Filled todo input with 'buy some cheese' on internal:attr=[placeholder="What needs to be done?"i]
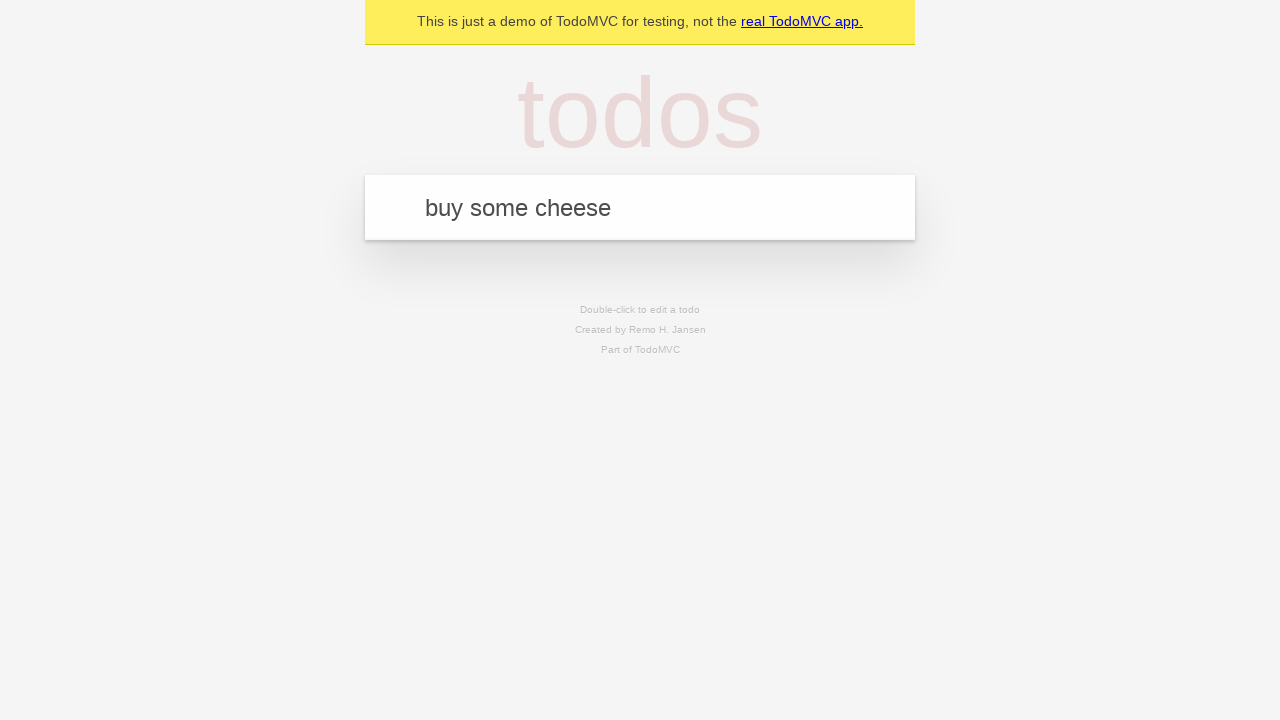

Pressed Enter to add first todo item on internal:attr=[placeholder="What needs to be done?"i]
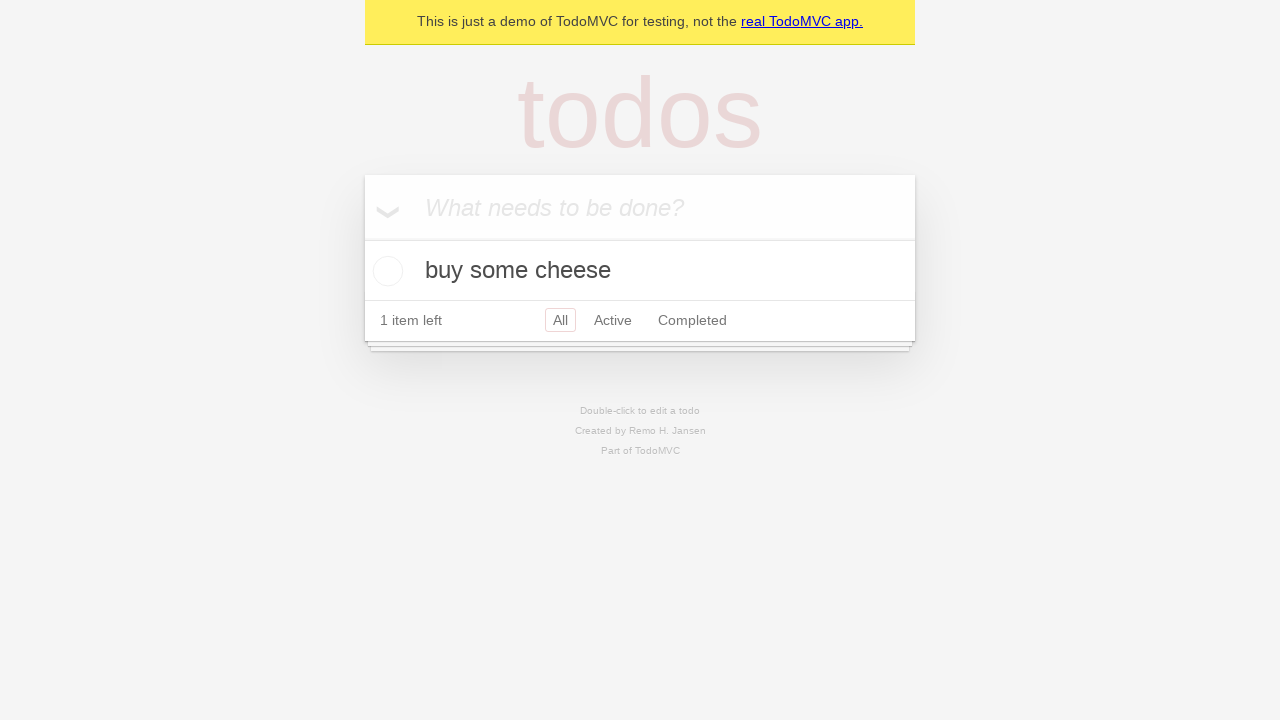

Filled todo input with 'feed the cat' on internal:attr=[placeholder="What needs to be done?"i]
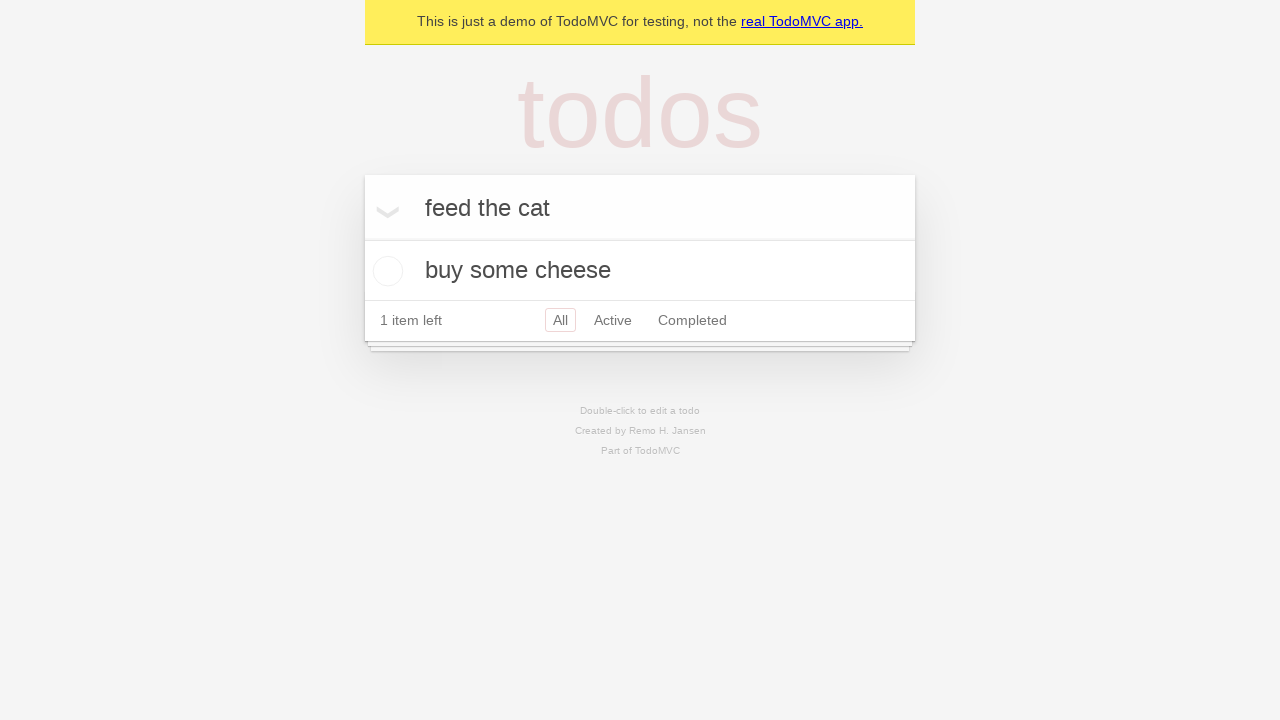

Pressed Enter to add second todo item on internal:attr=[placeholder="What needs to be done?"i]
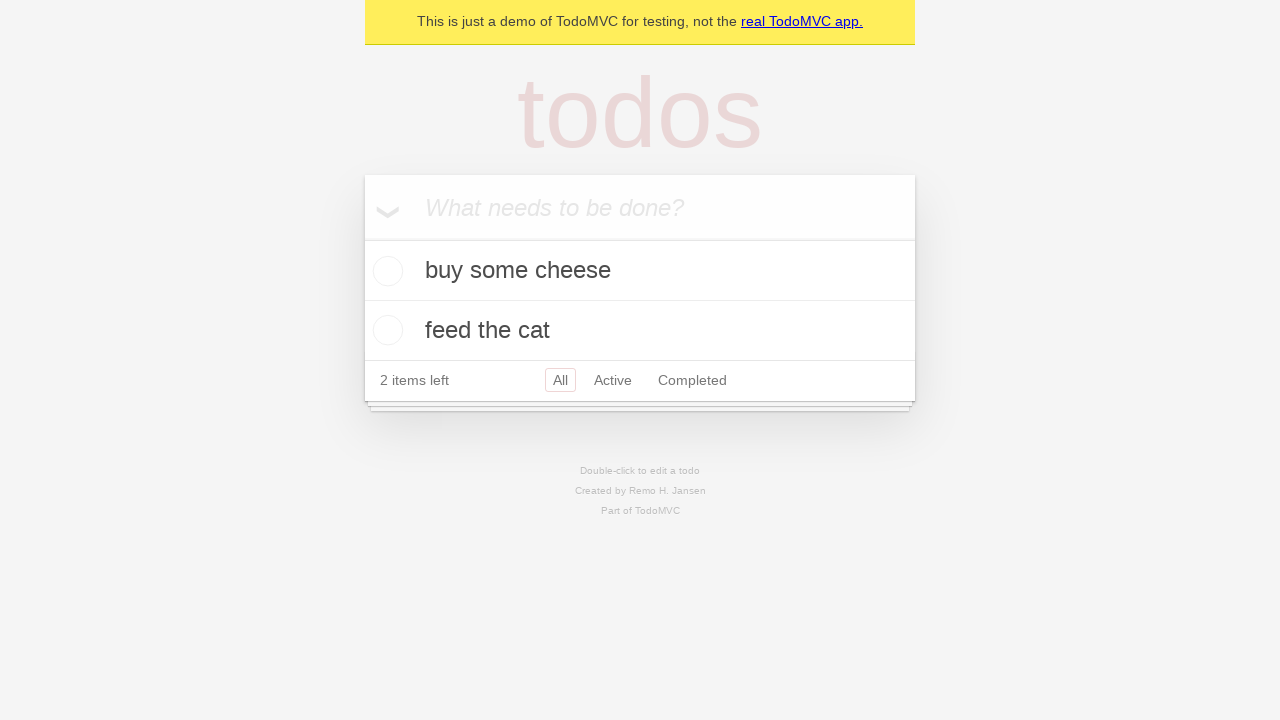

Filled todo input with 'book a doctors appointment' on internal:attr=[placeholder="What needs to be done?"i]
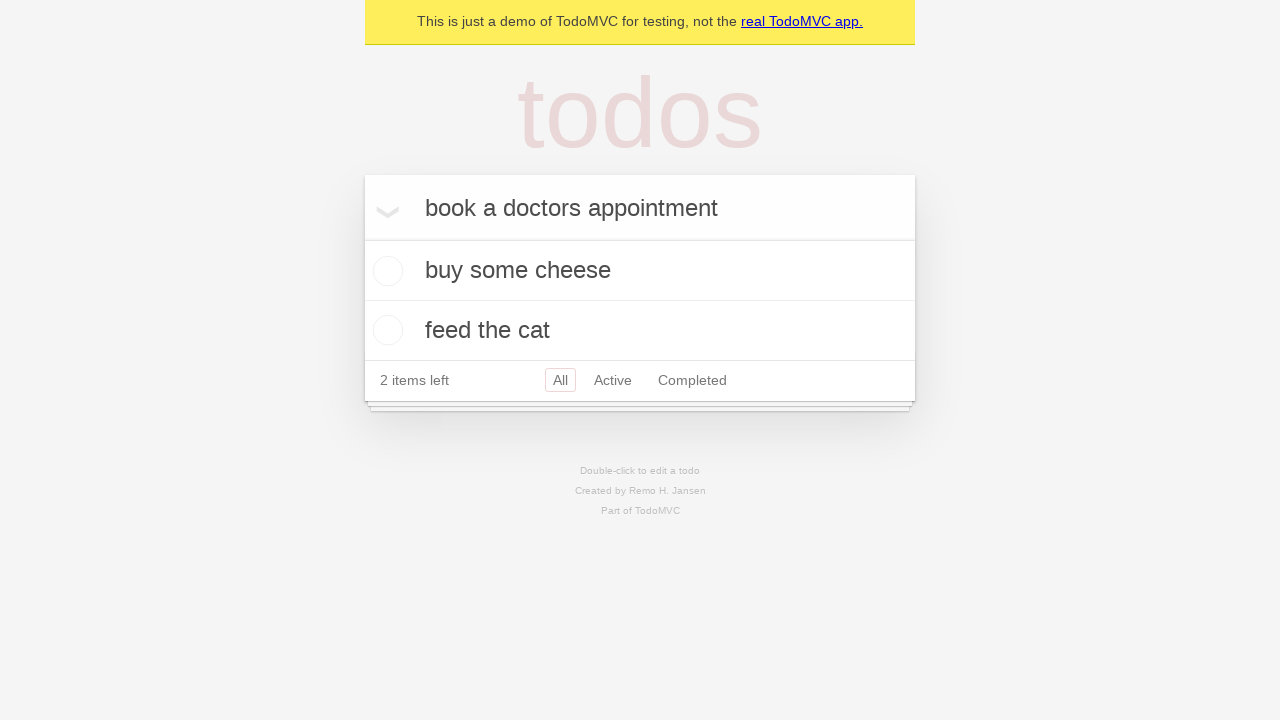

Pressed Enter to add third todo item on internal:attr=[placeholder="What needs to be done?"i]
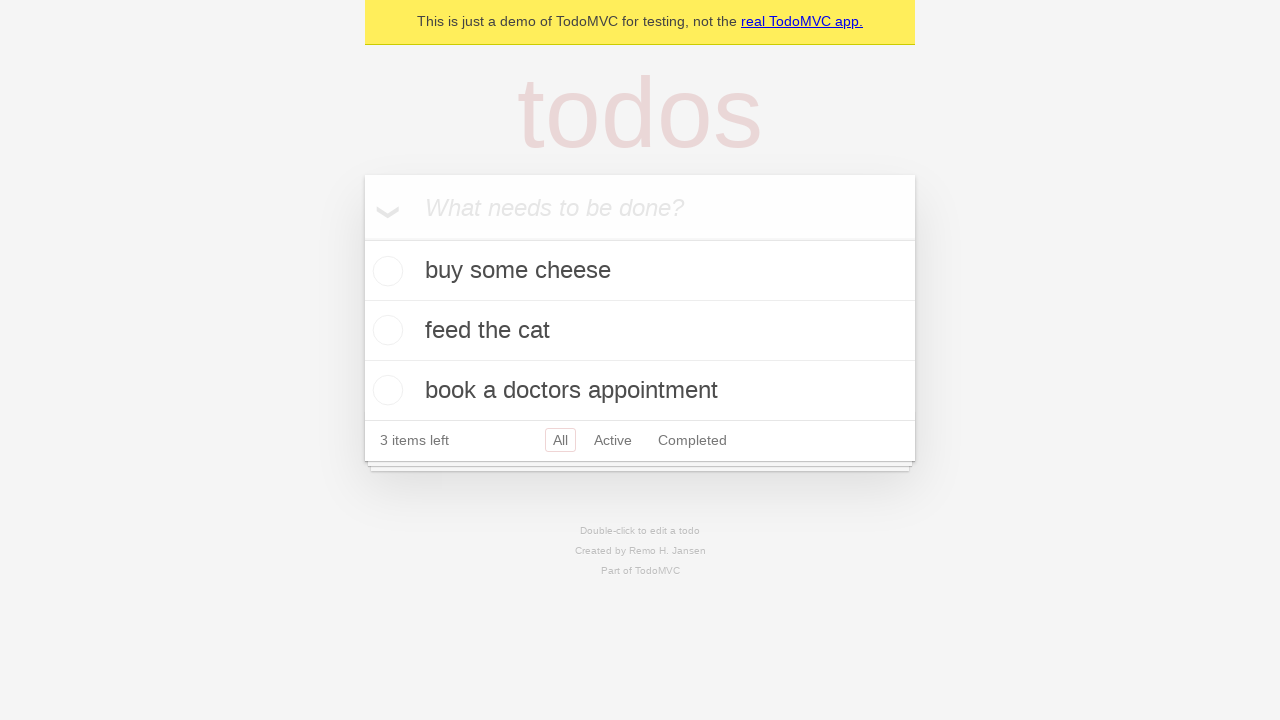

Checked the second todo item checkbox at (385, 330) on [data-testid='todo-item'] >> nth=1 >> internal:role=checkbox
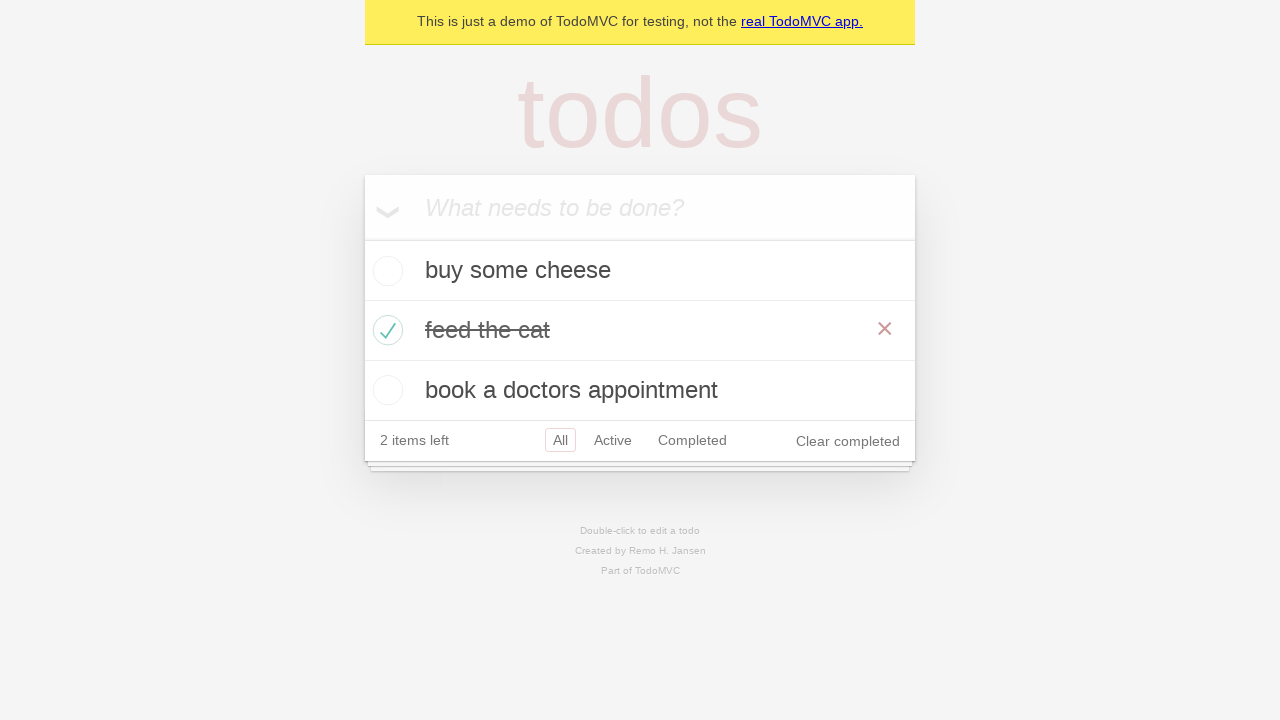

Clicked 'Clear completed' button to remove completed items at (848, 441) on internal:role=button[name="Clear completed"i]
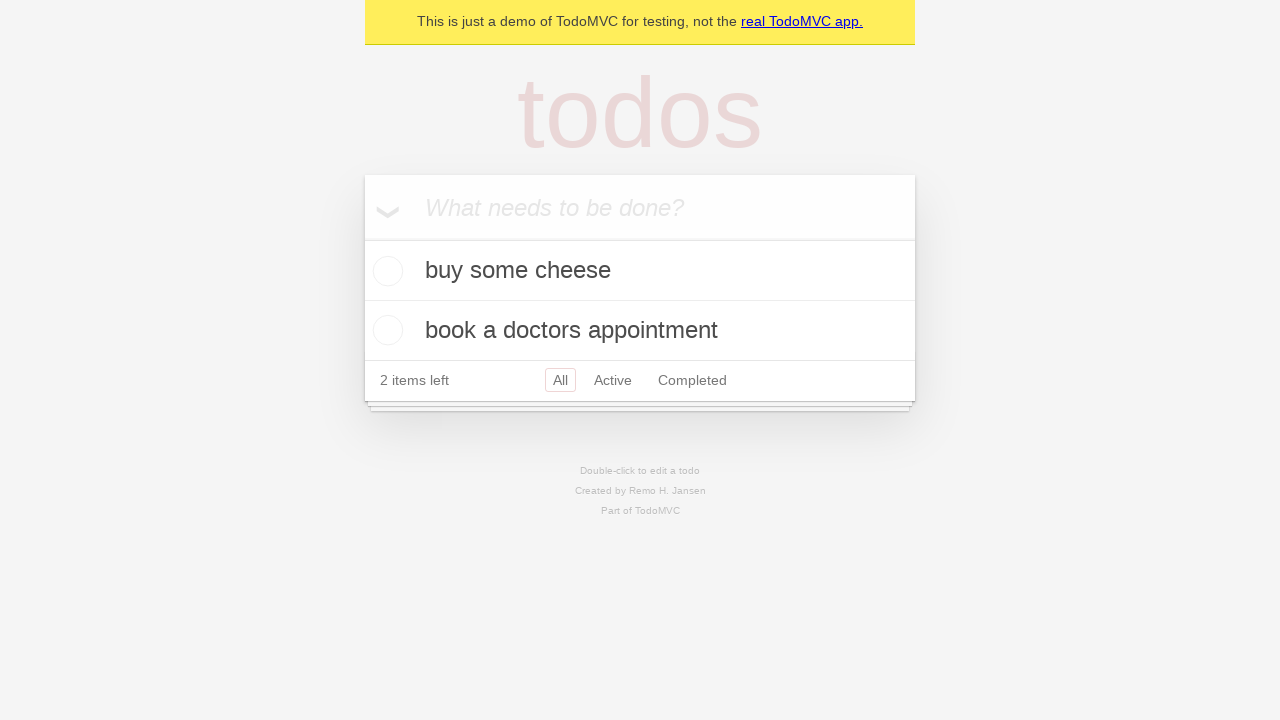

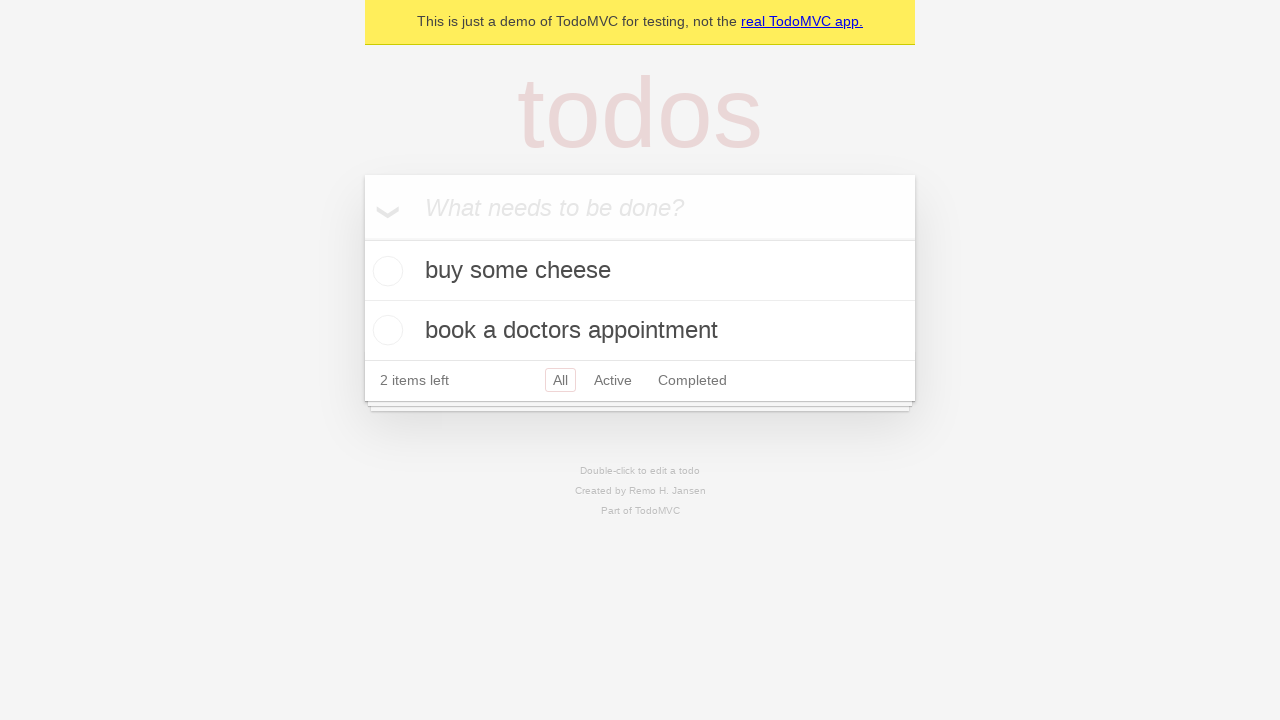